Tests e-commerce cart functionality by adding a product to cart and verifying that the cart displays correctly with the same product that was selected from the main page.

Starting URL: https://www.bstackdemo.com

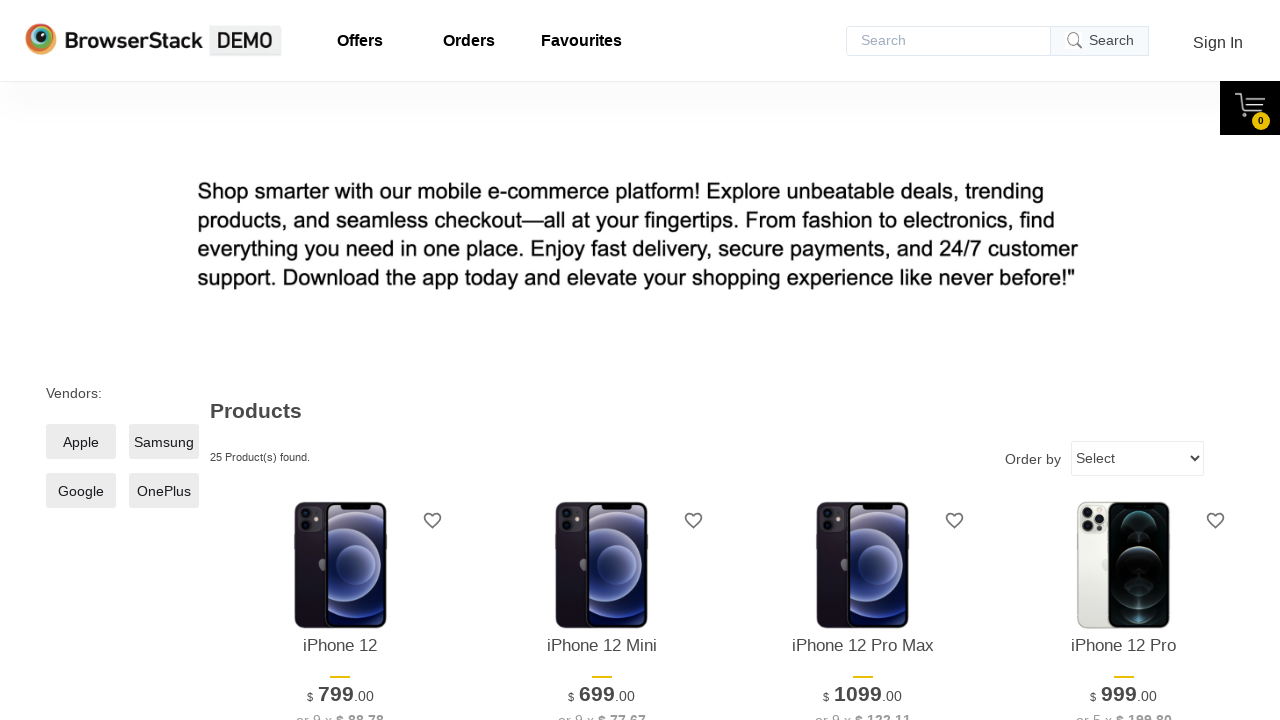

Verified page title contains 'StackDemo'
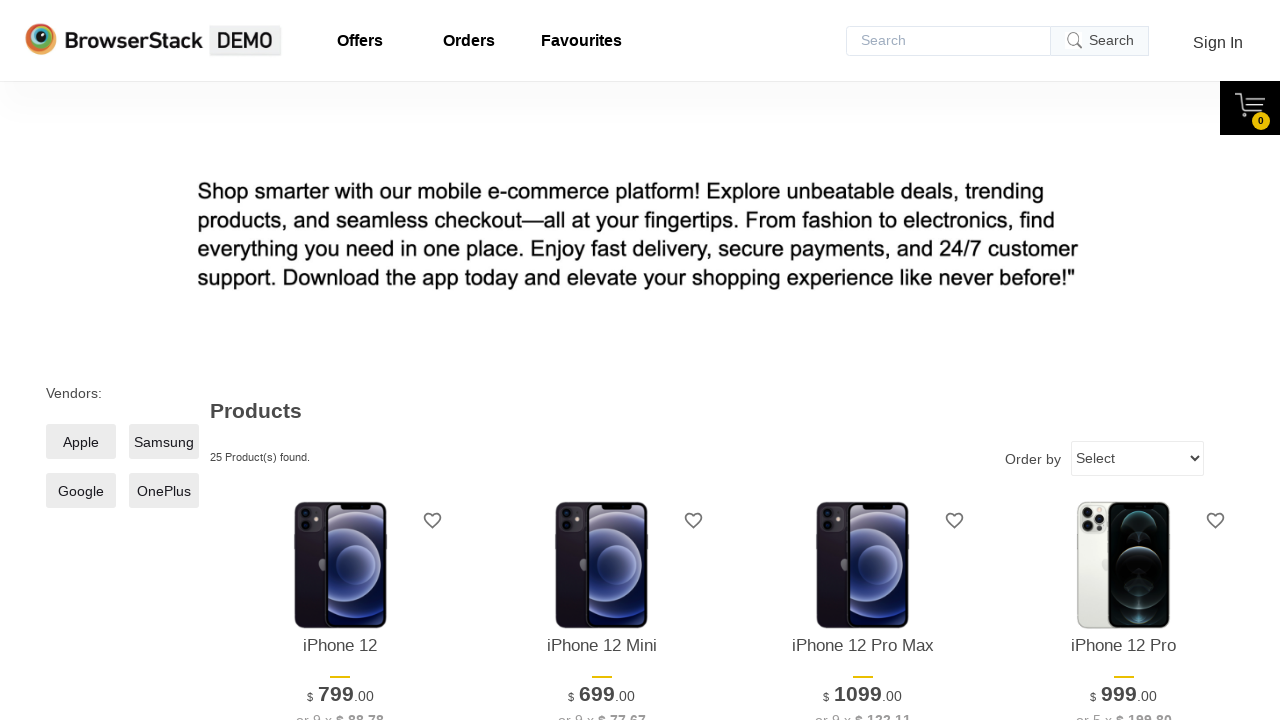

Retrieved product name from product listing
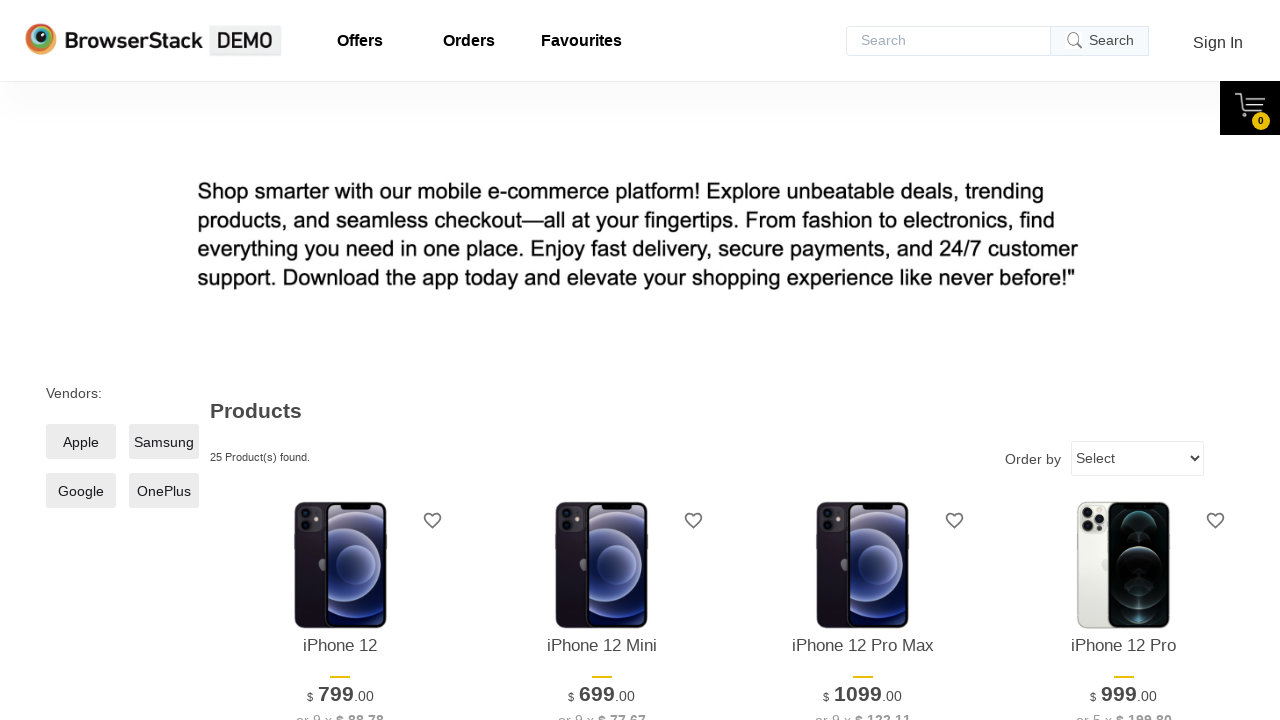

Clicked add to cart button for first product at (340, 361) on xpath=//*[@id='1']/div[4]
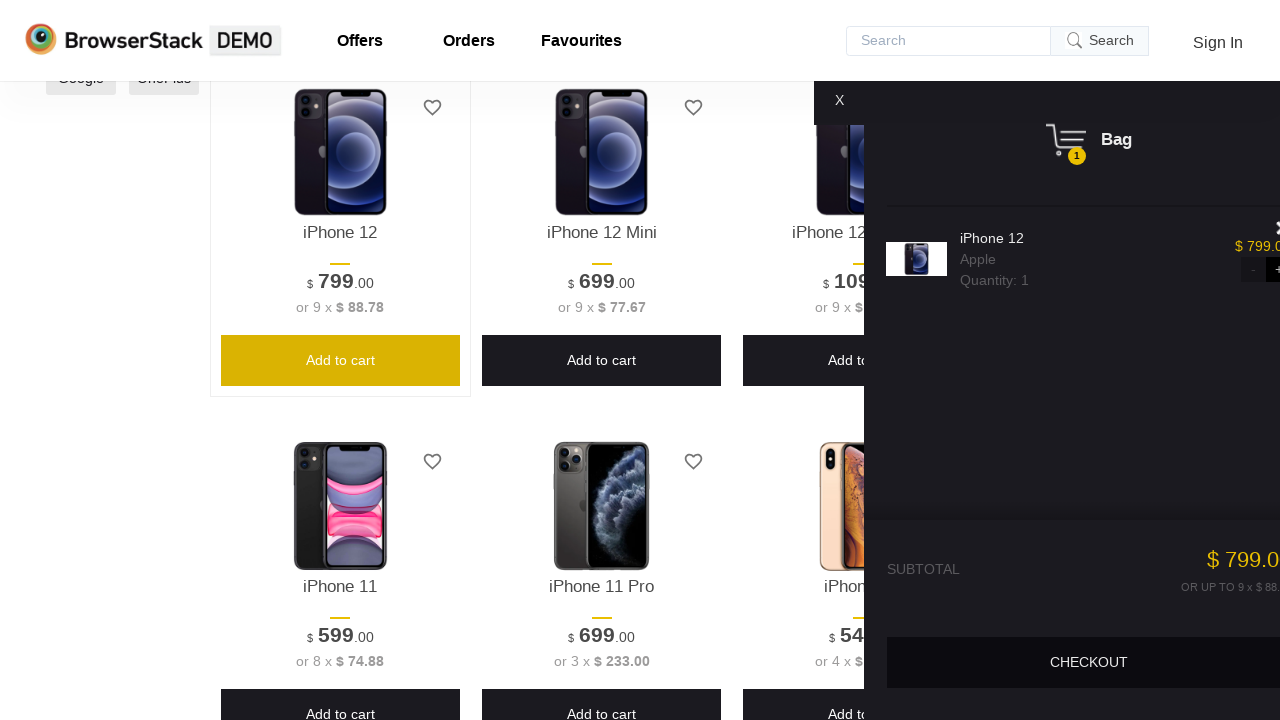

Cart content became visible
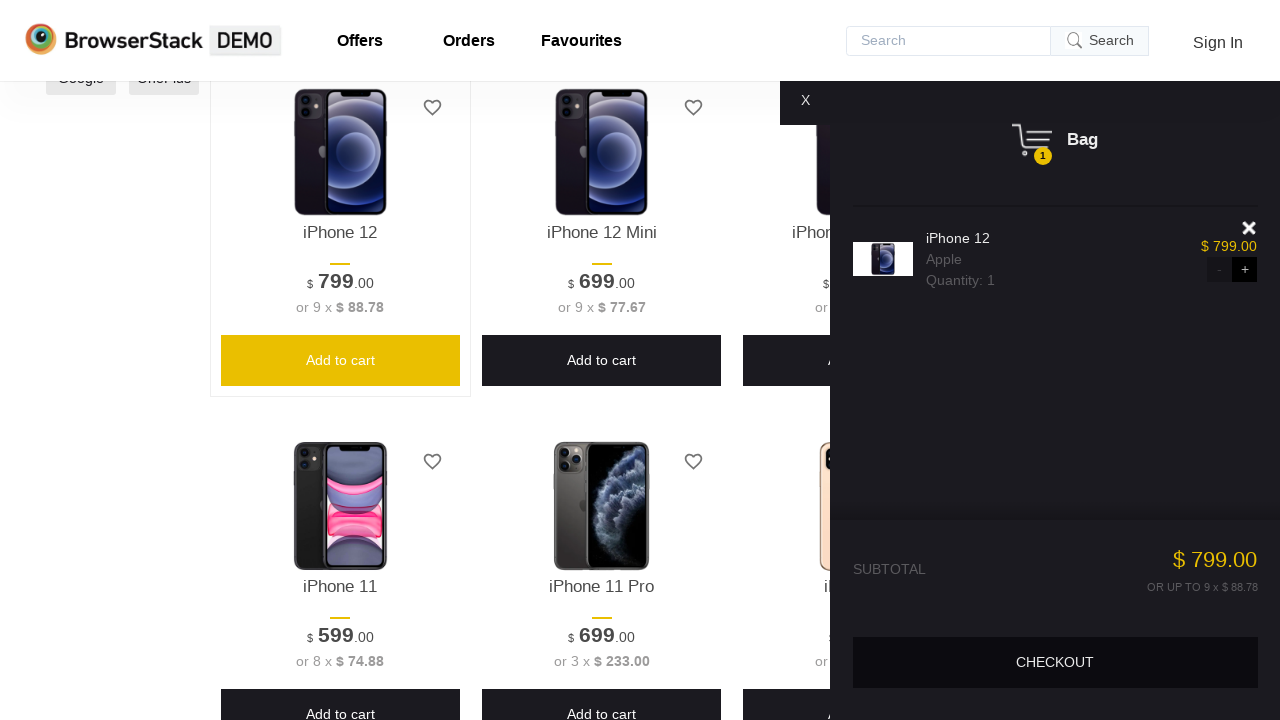

Verified cart content is visible
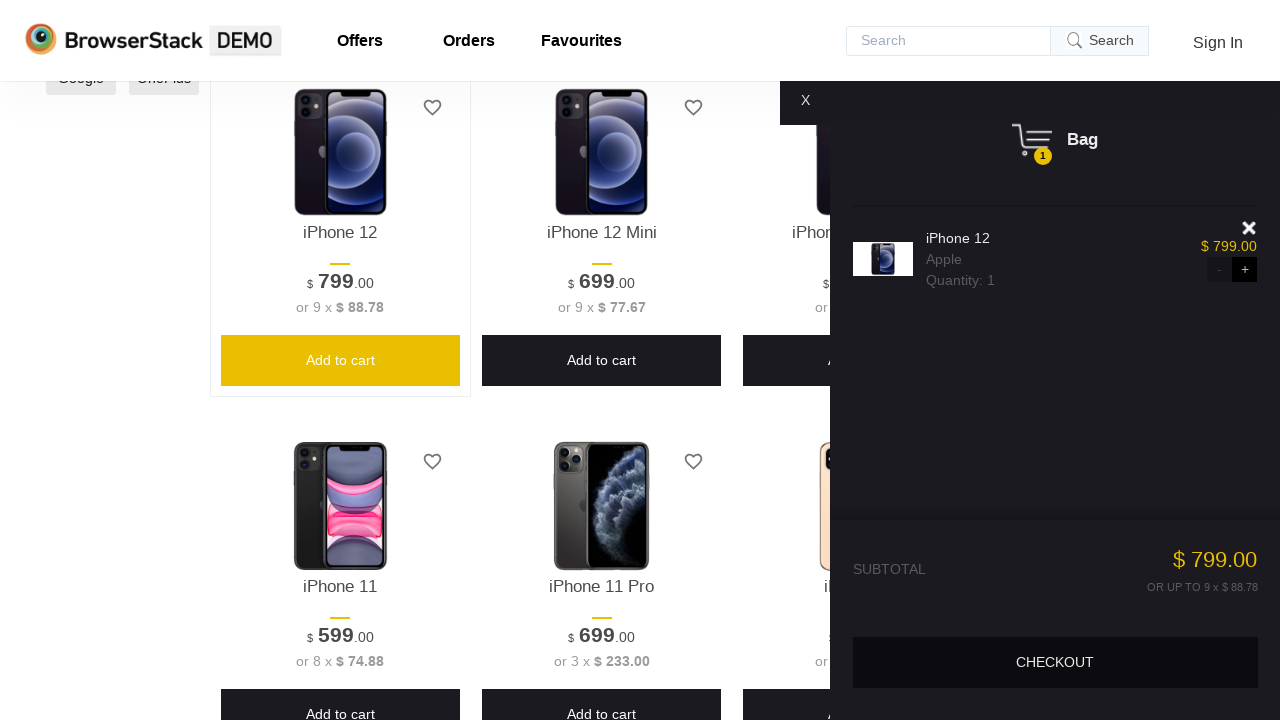

Retrieved product name from cart
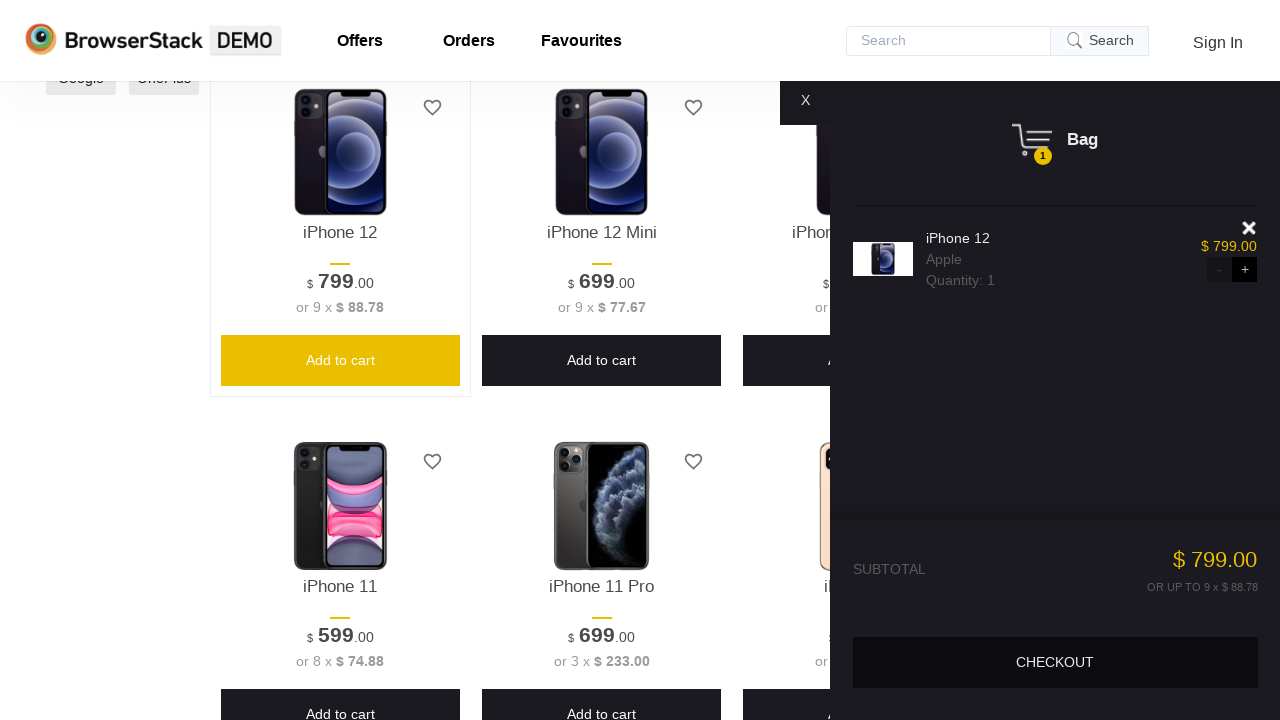

Verified product in cart matches selected product from listing
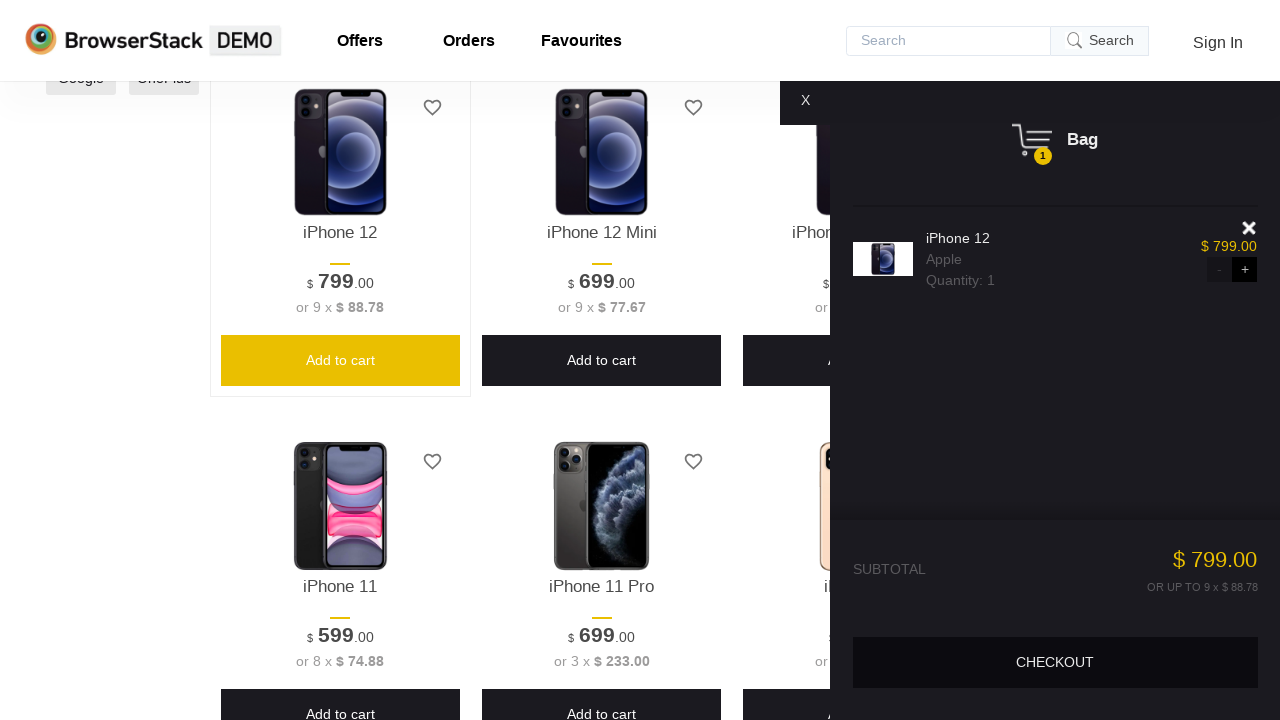

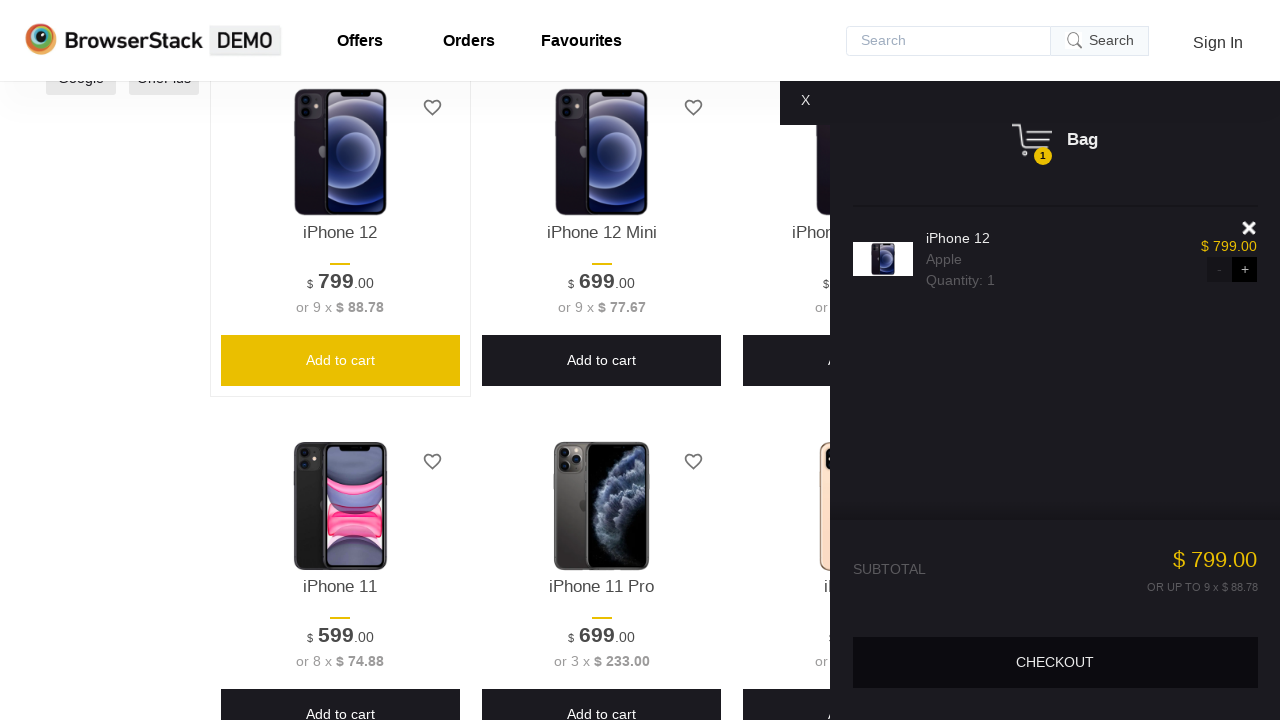